Hovers over a button, clicks to open new window, switches to it using index-based approach, gets text, closes it and returns to main window

Starting URL: https://demoqa.com/browser-windows

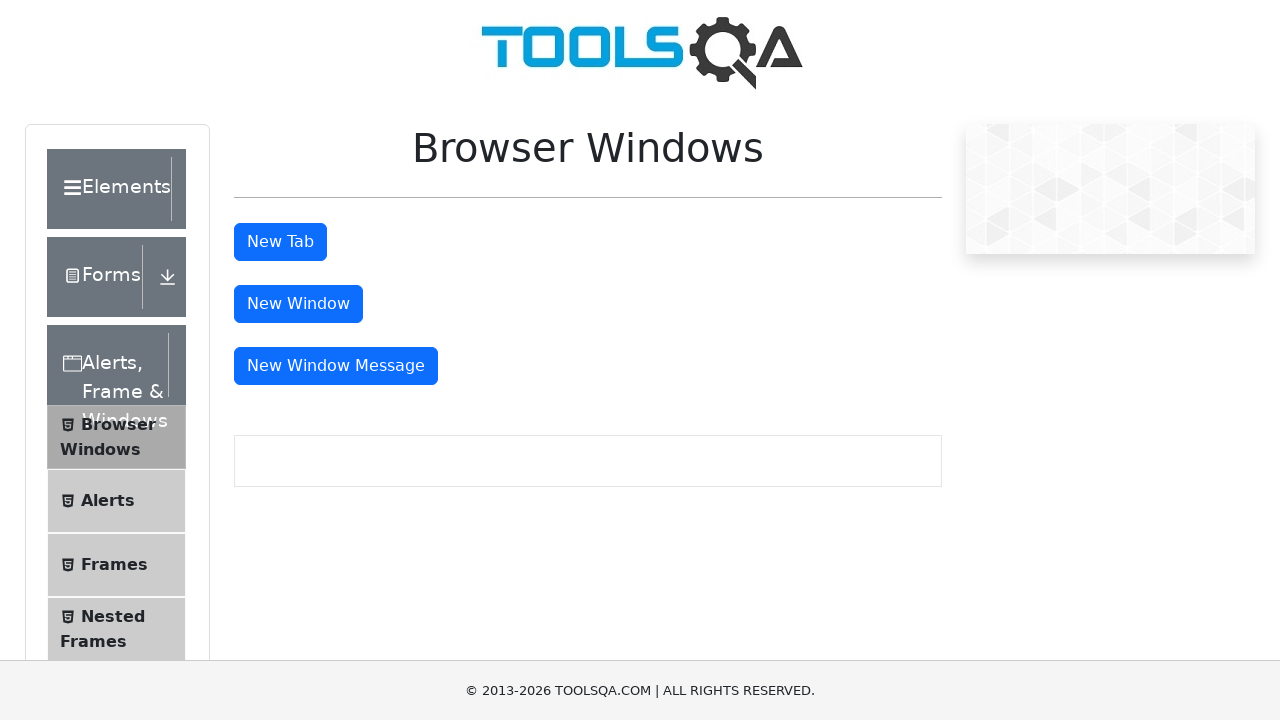

Hovered over the window button at (298, 304) on xpath=//button[@id='windowButton']
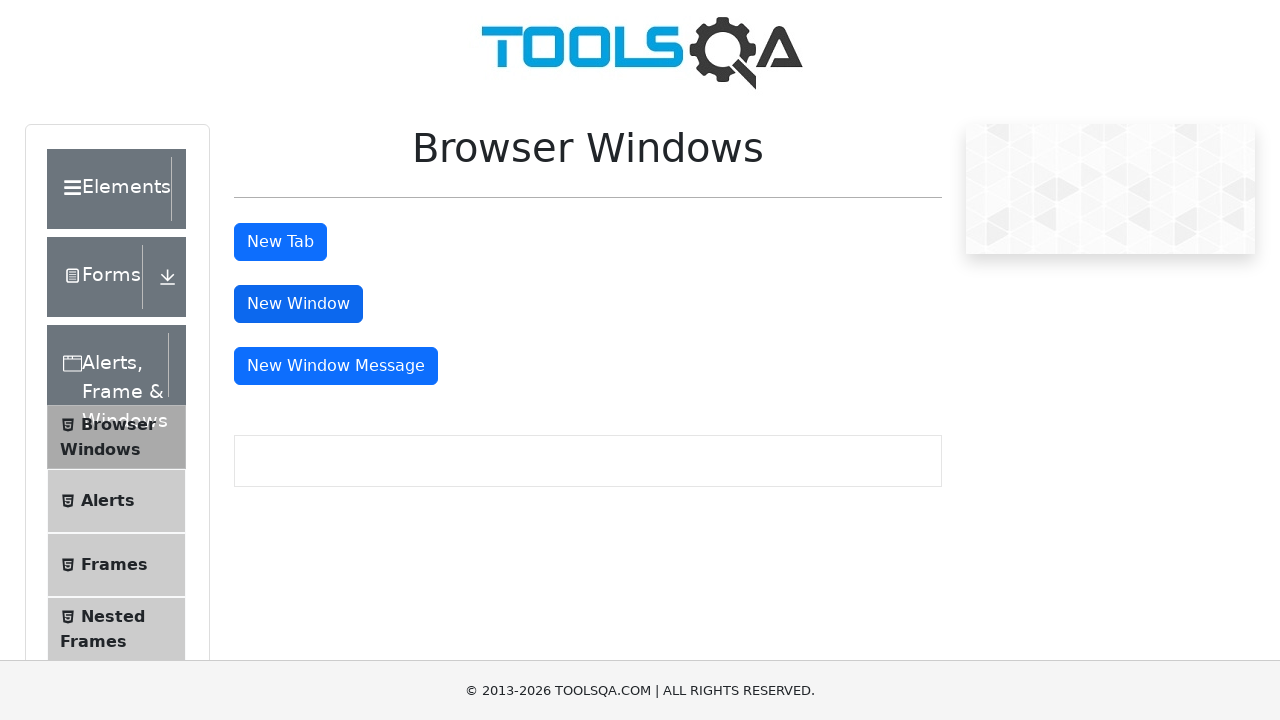

Clicked window button to open new window at (298, 304) on xpath=//button[@id='windowButton']
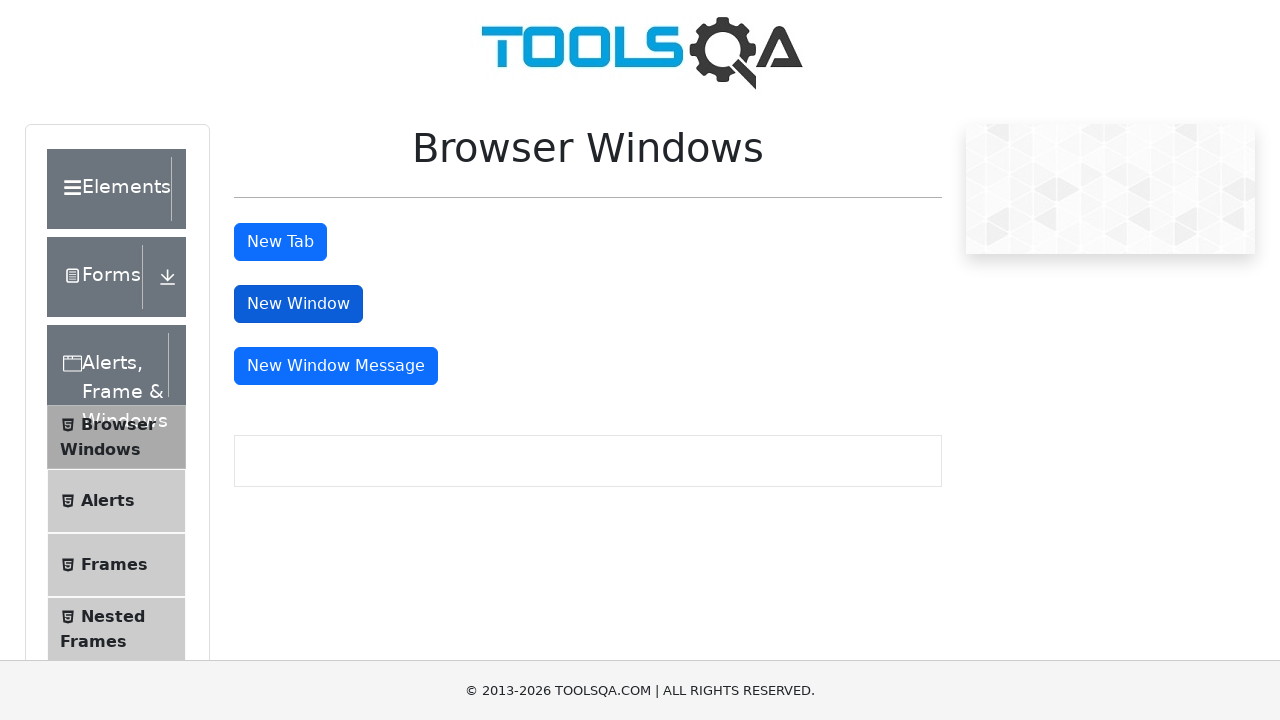

New window opened and captured
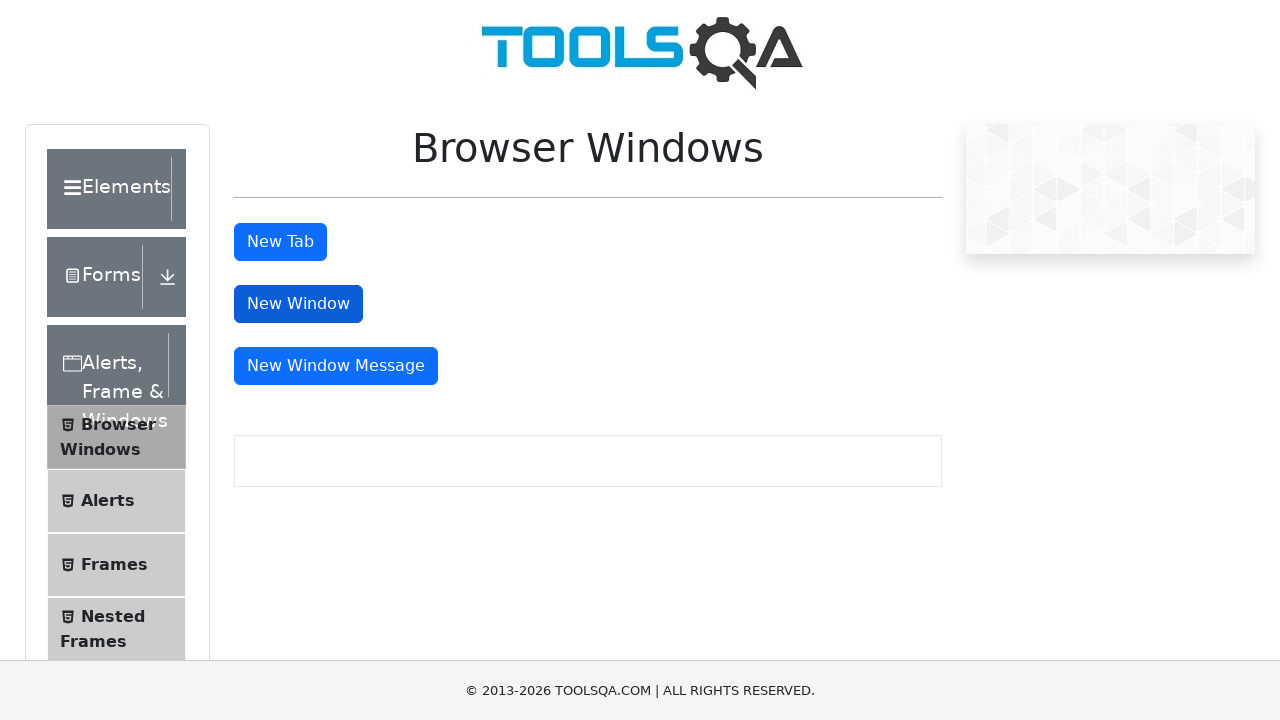

Retrieved new window title: 
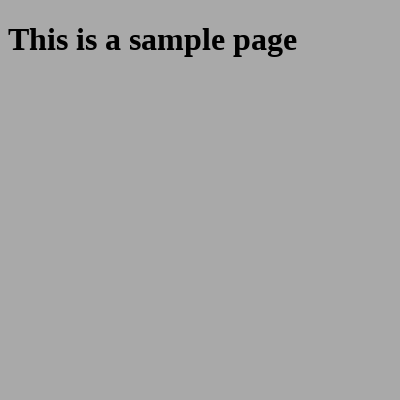

Retrieved new window URL: https://demoqa.com/sample
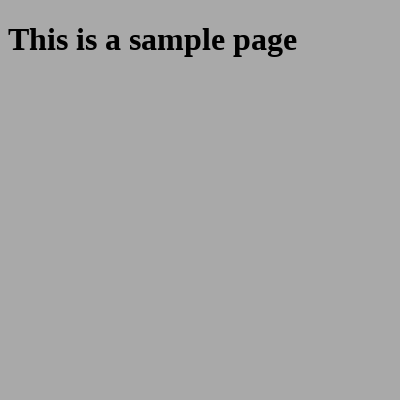

Retrieved heading text: This is a sample page
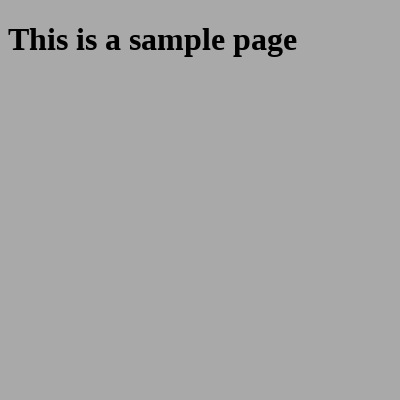

Closed the new window
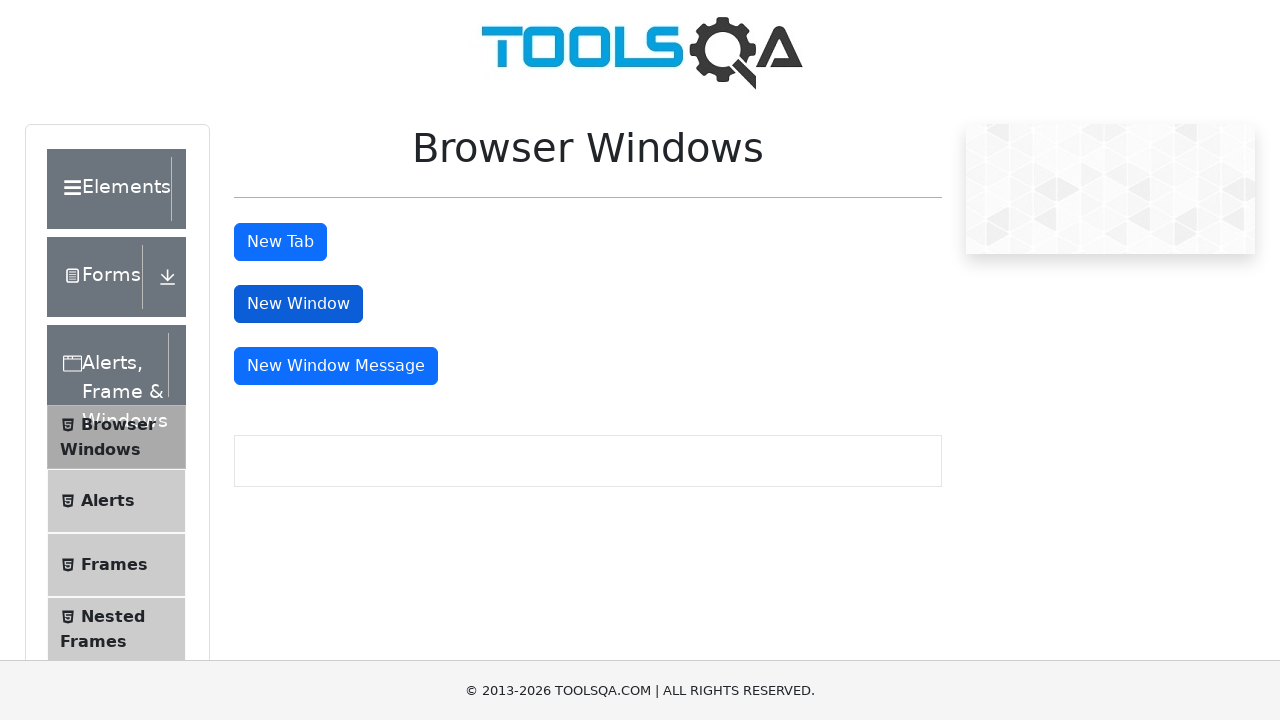

Verified return to main window with URL: https://demoqa.com/browser-windows
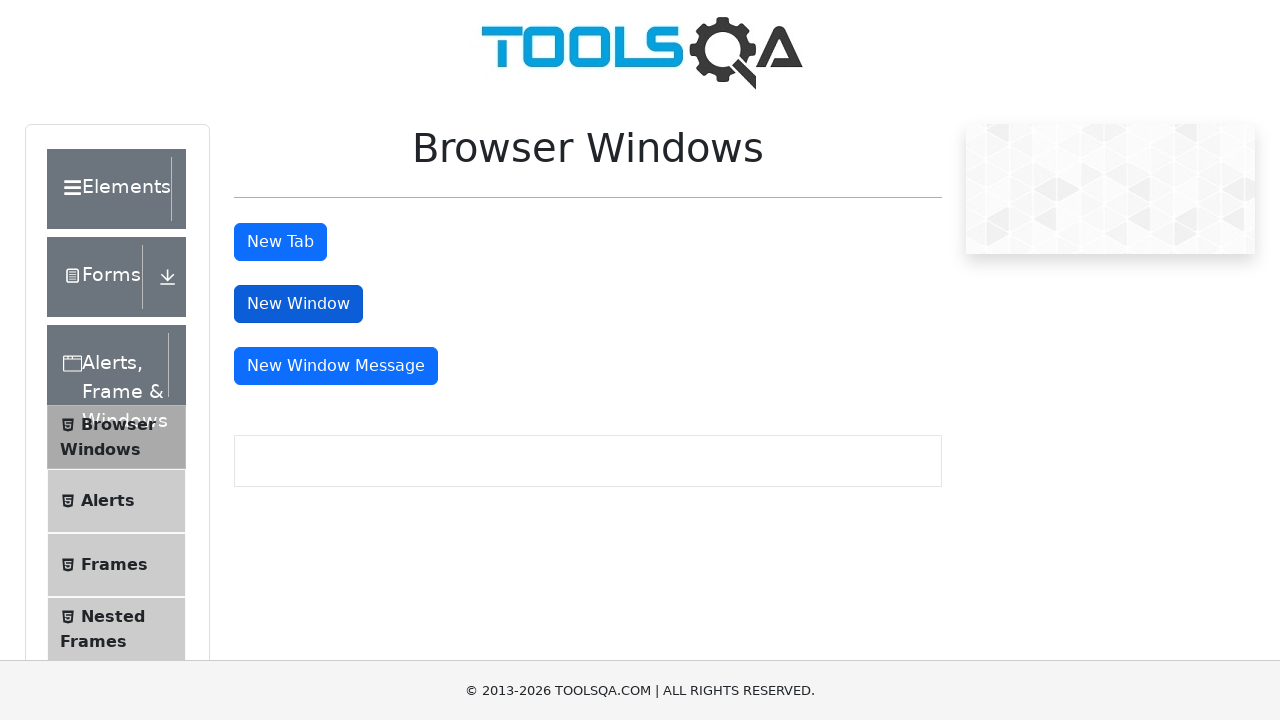

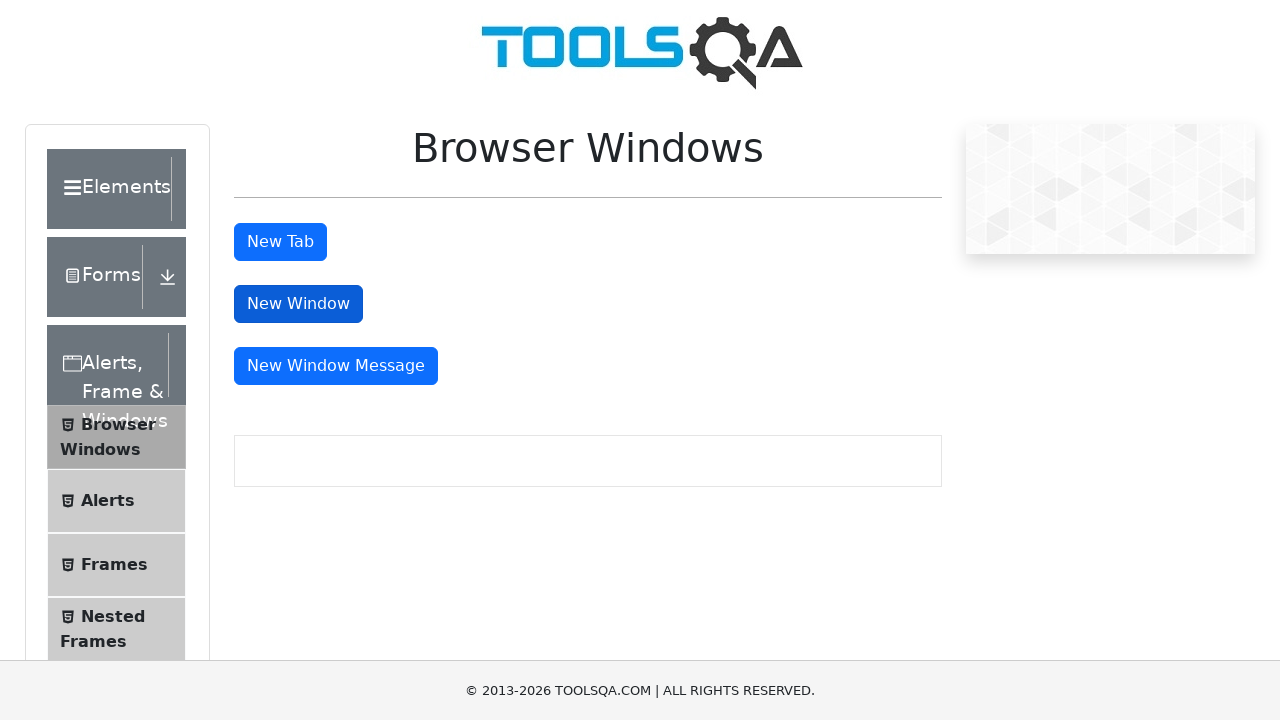